Tests that edits are cancelled when pressing Escape key

Starting URL: https://demo.playwright.dev/todomvc

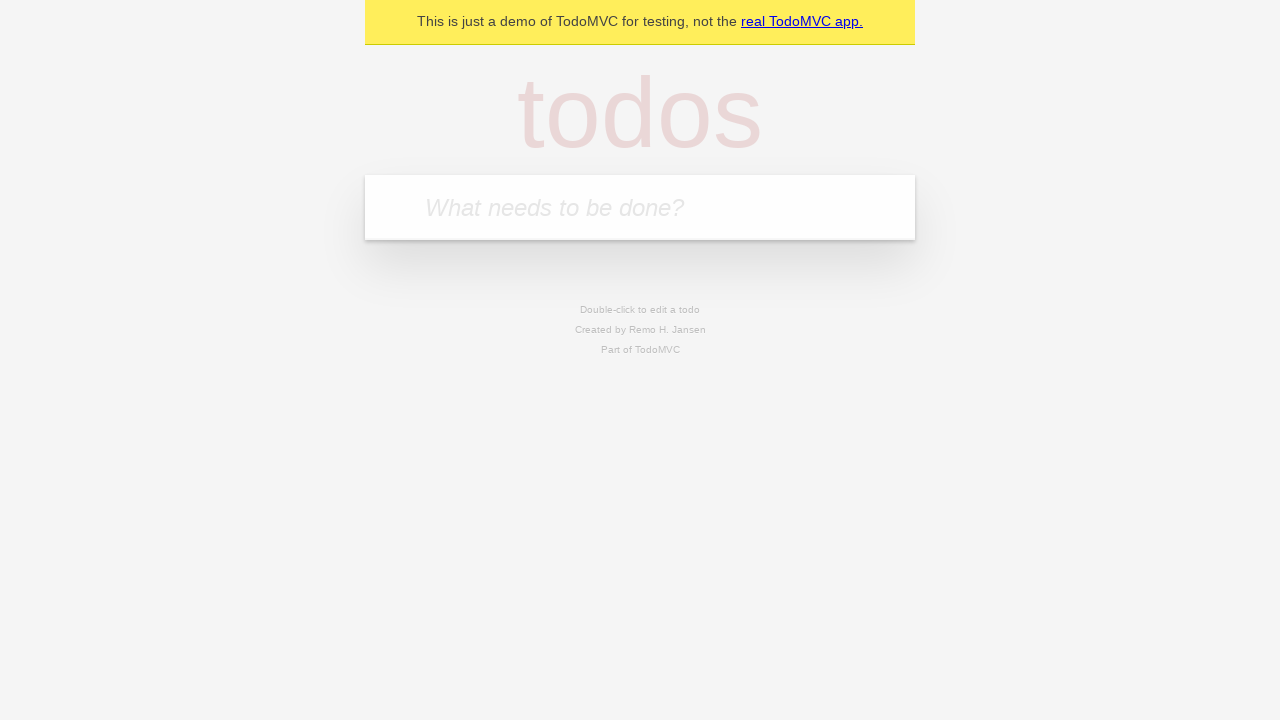

Filled input field with first todo 'buy some cheese' on internal:attr=[placeholder="What needs to be done?"i]
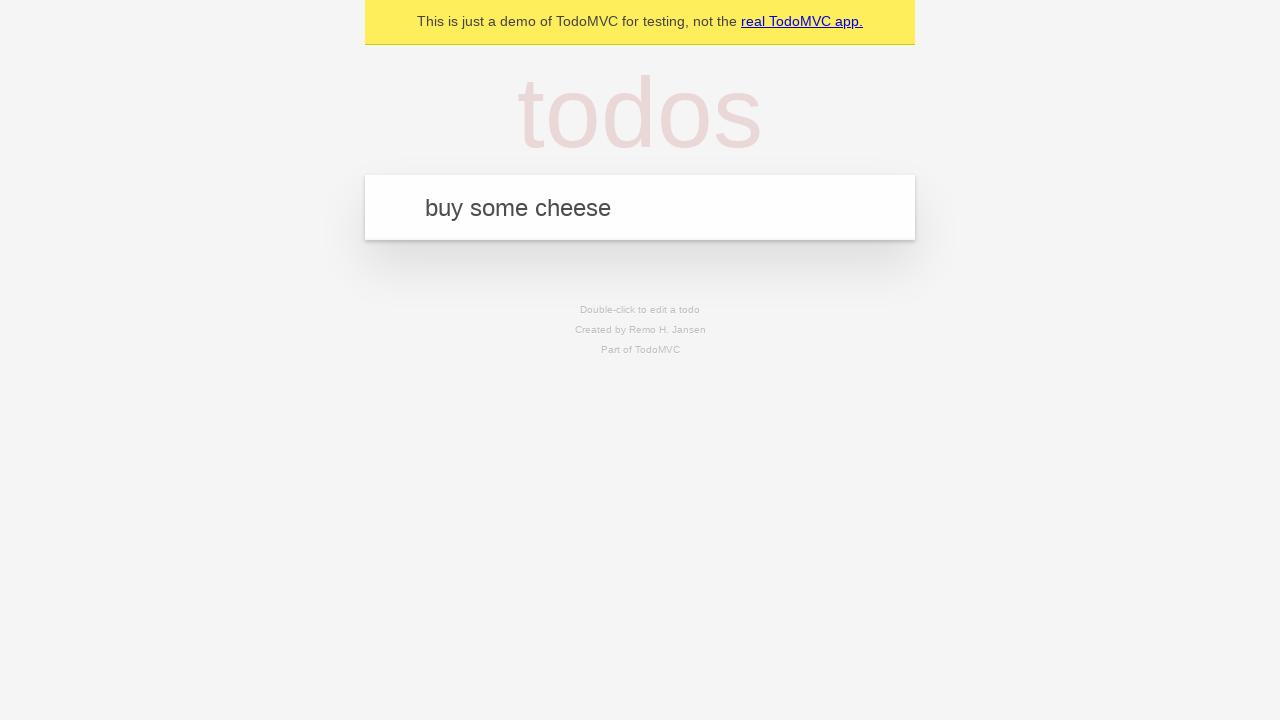

Pressed Enter to create first todo on internal:attr=[placeholder="What needs to be done?"i]
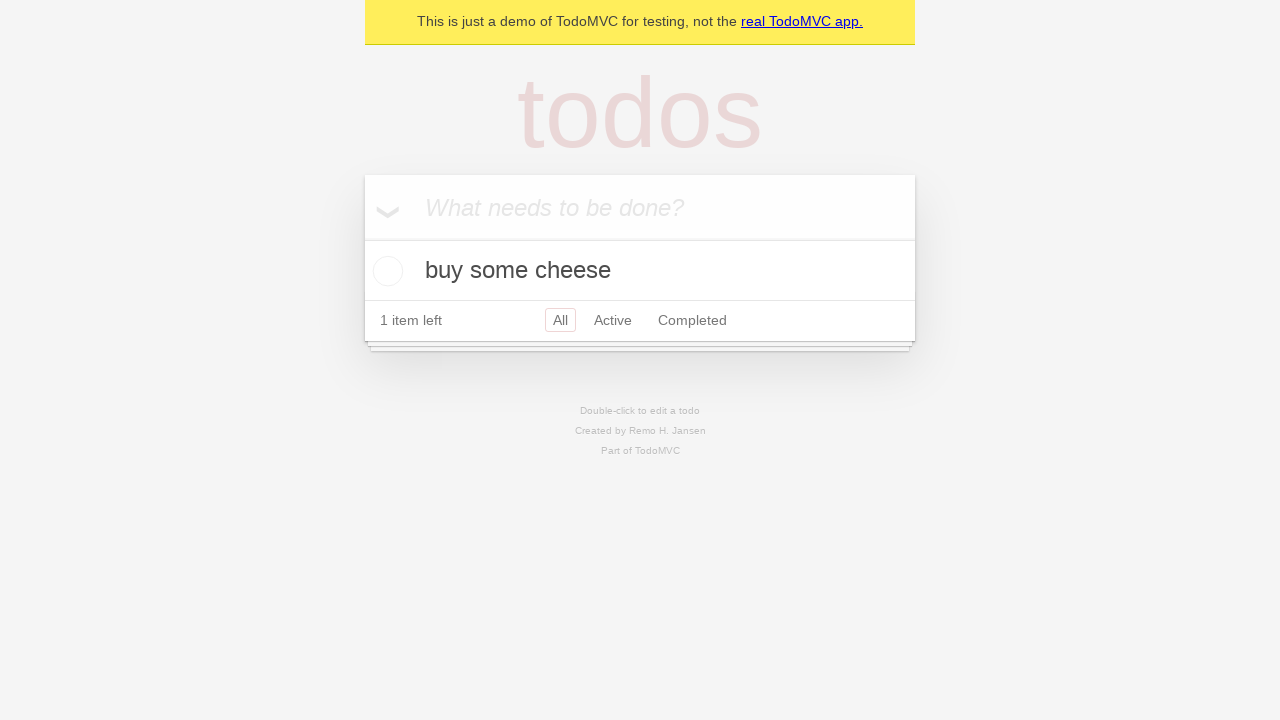

Filled input field with second todo 'feed the cat' on internal:attr=[placeholder="What needs to be done?"i]
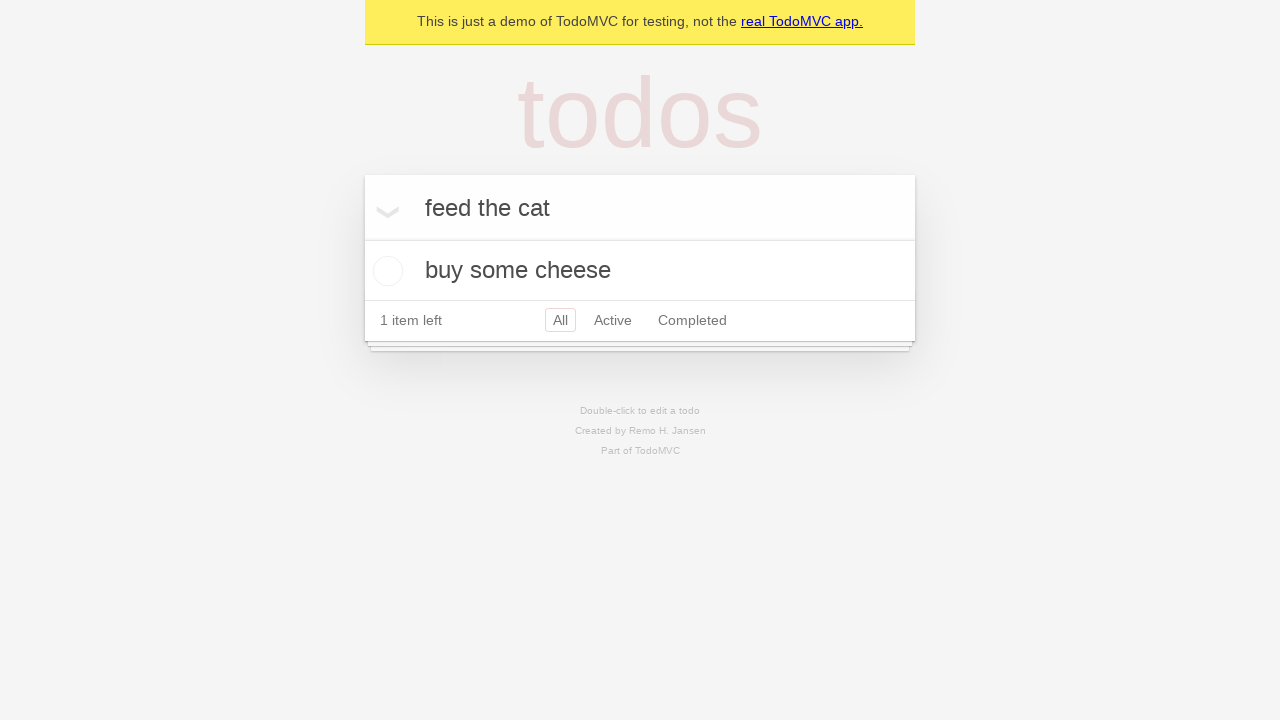

Pressed Enter to create second todo on internal:attr=[placeholder="What needs to be done?"i]
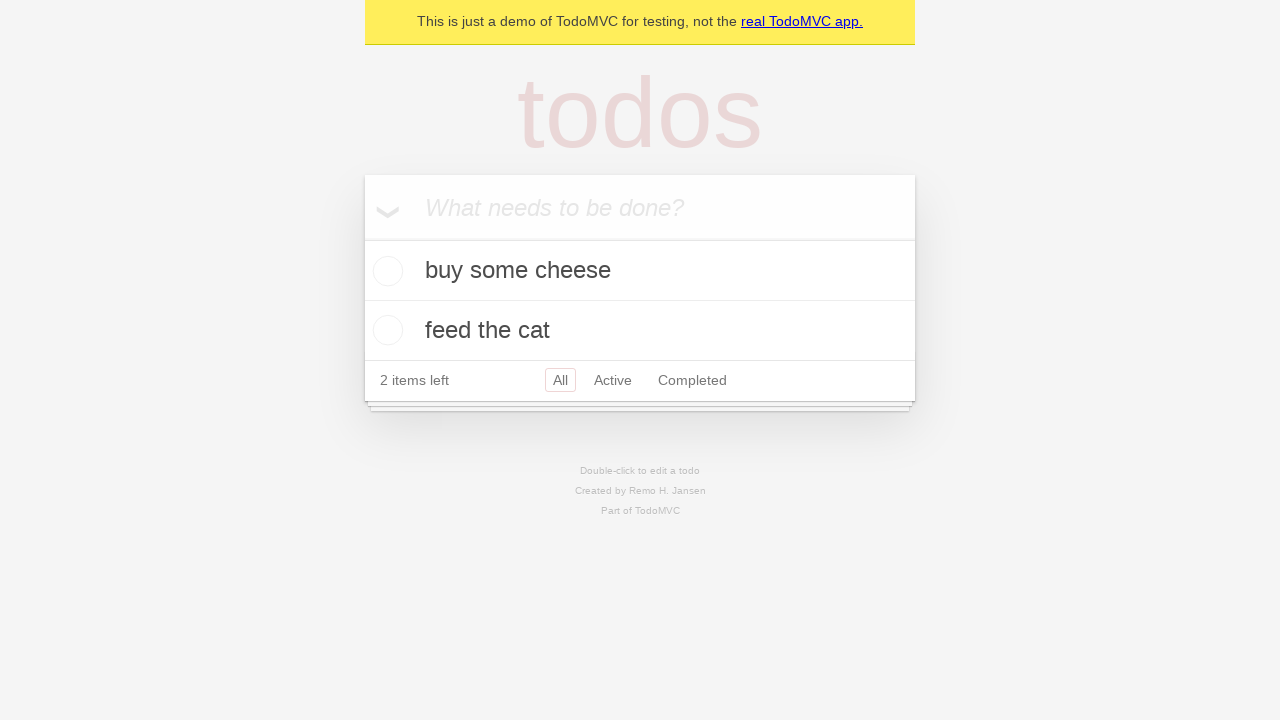

Filled input field with third todo 'book a doctors appointment' on internal:attr=[placeholder="What needs to be done?"i]
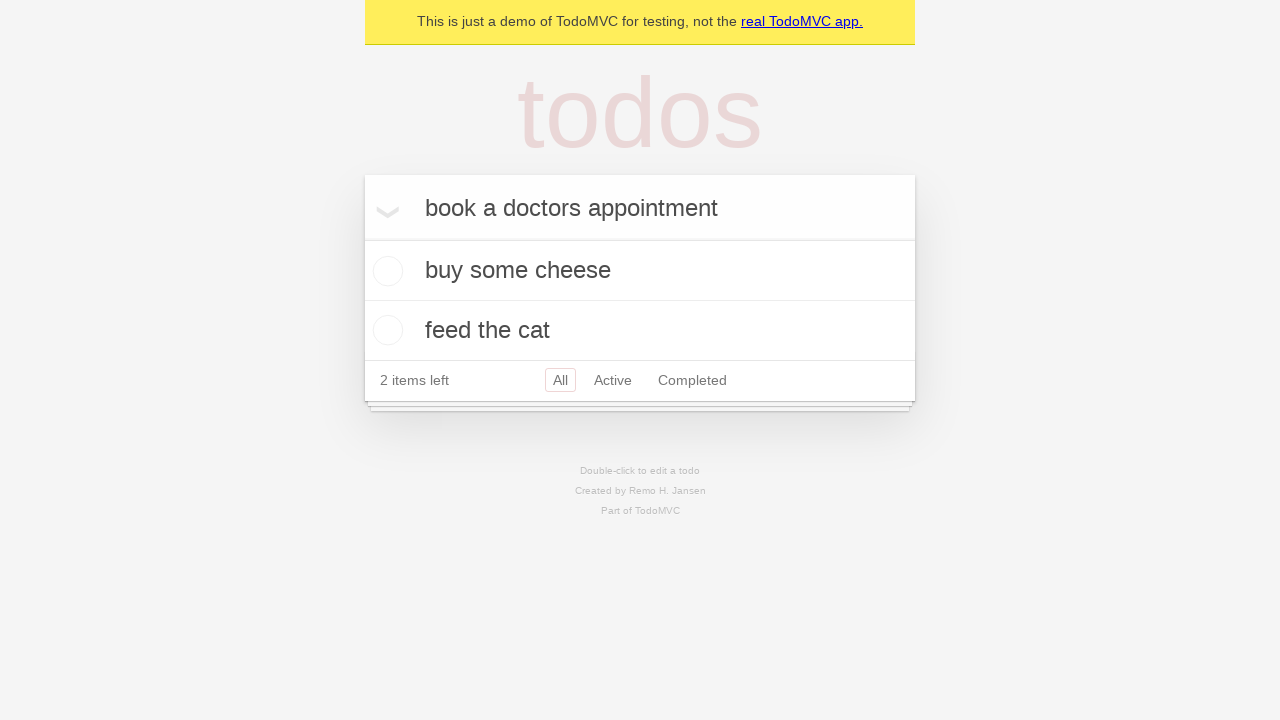

Pressed Enter to create third todo on internal:attr=[placeholder="What needs to be done?"i]
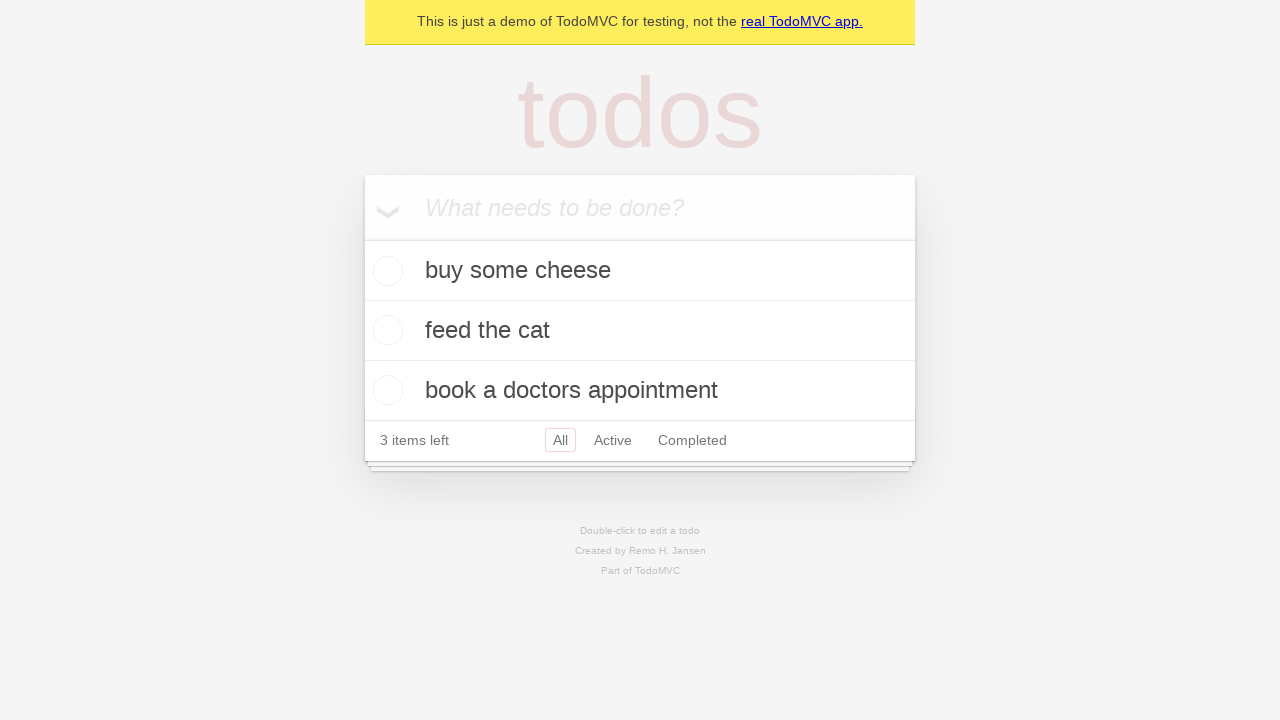

Double-clicked second todo to enter edit mode at (640, 331) on internal:testid=[data-testid="todo-item"s] >> nth=1
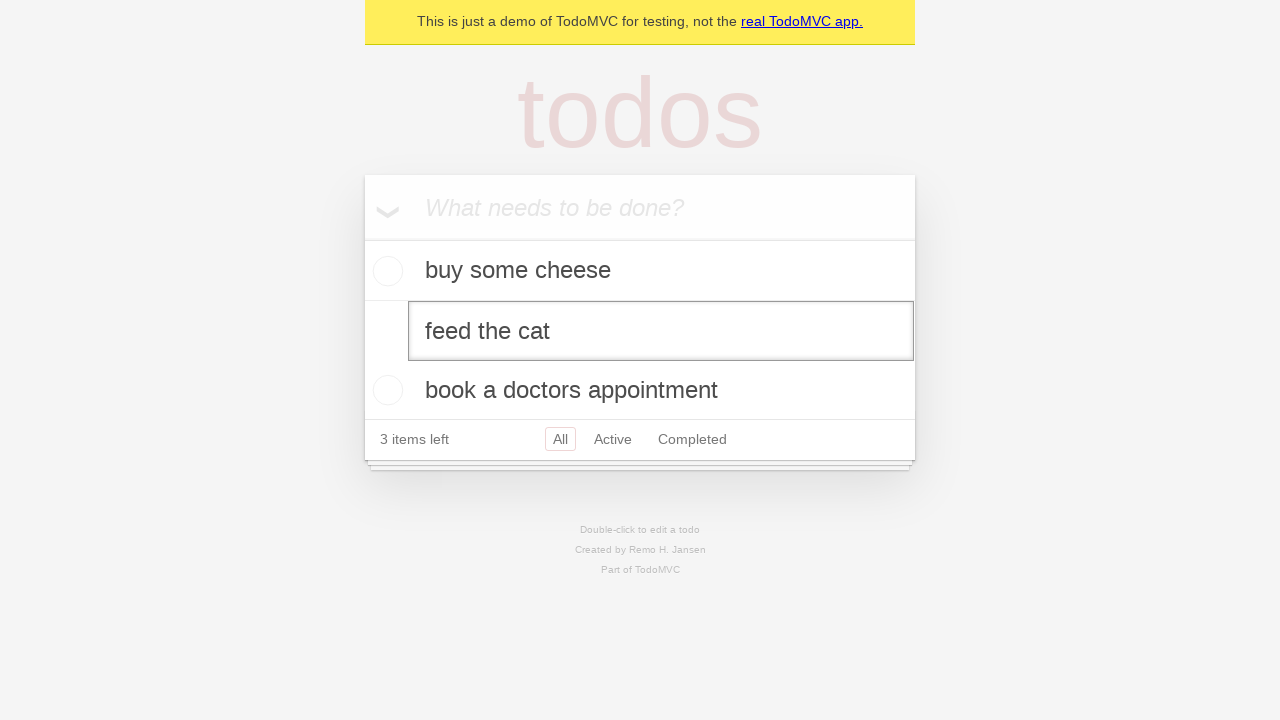

Filled edit textbox with new value 'buy some sausages' on internal:testid=[data-testid="todo-item"s] >> nth=1 >> internal:role=textbox[nam
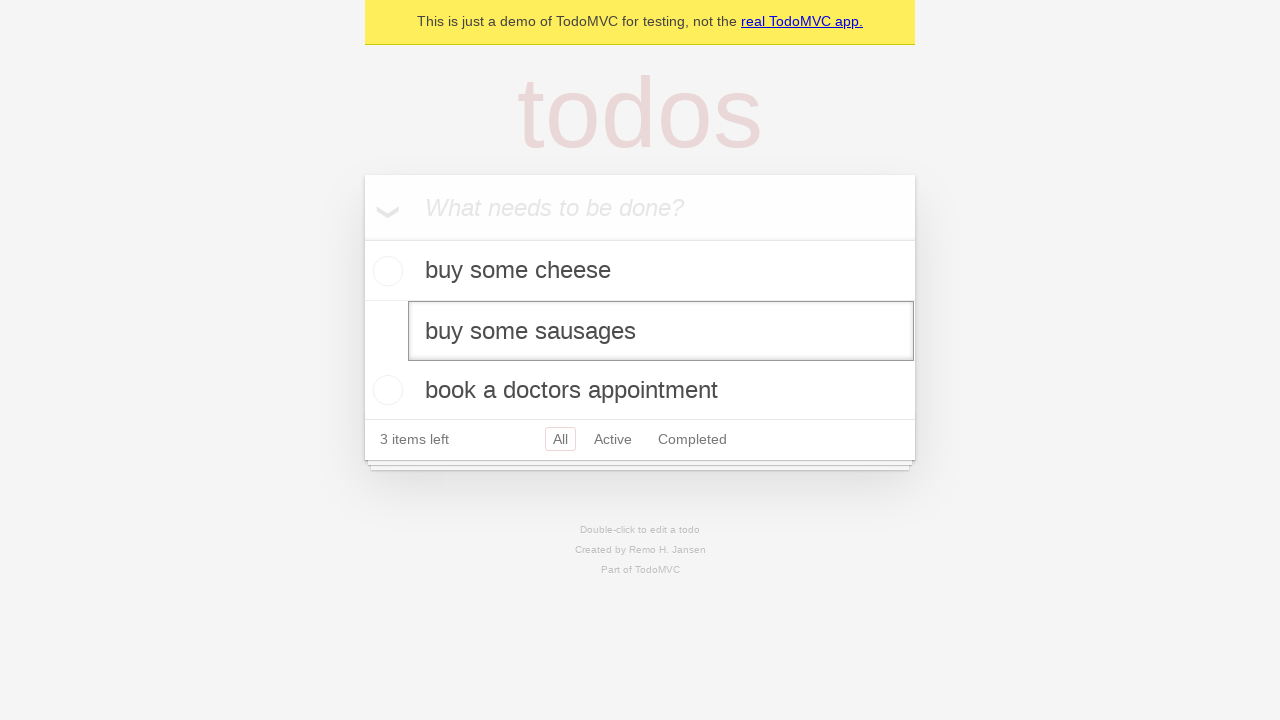

Pressed Escape key to cancel edit on internal:testid=[data-testid="todo-item"s] >> nth=1 >> internal:role=textbox[nam
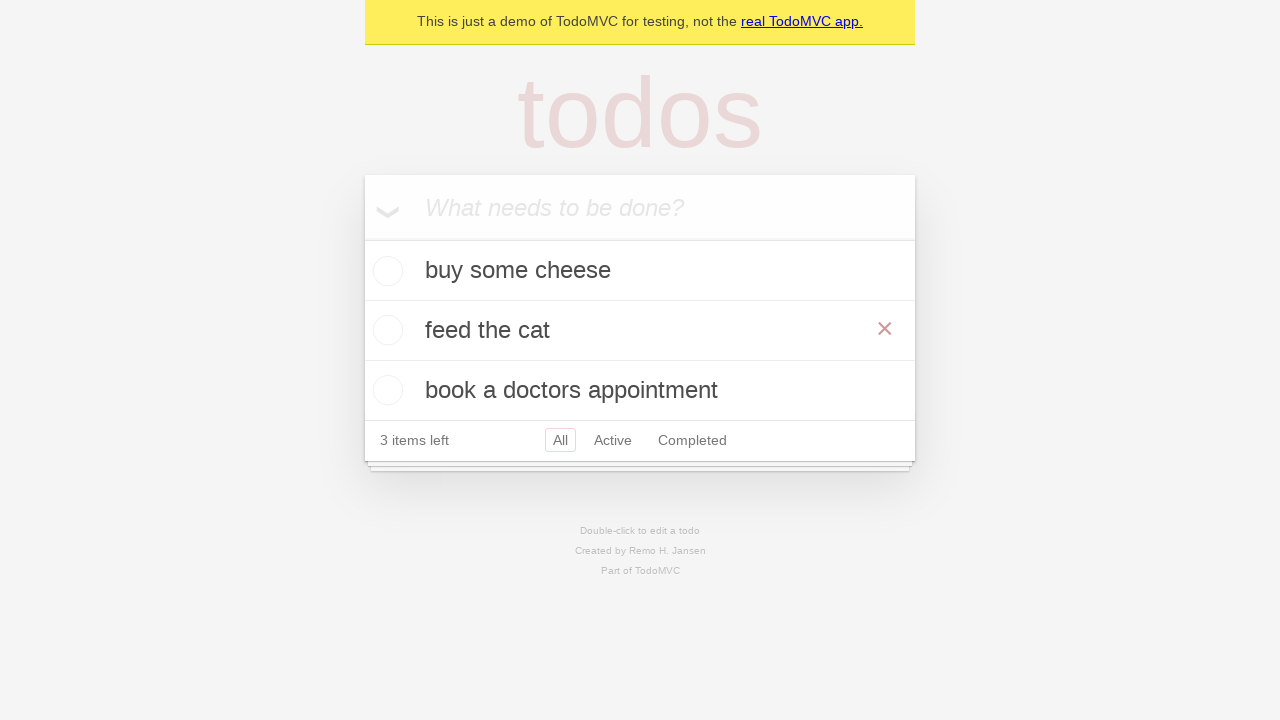

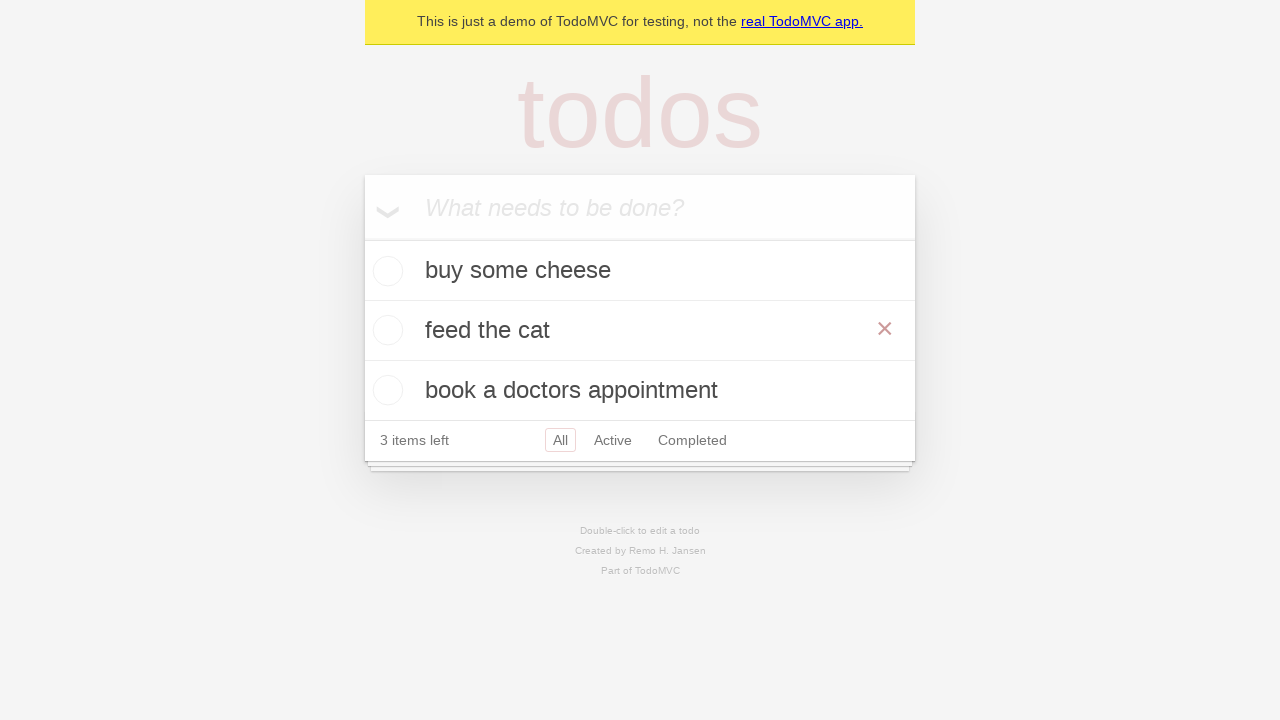